Selects the male radio button option

Starting URL: https://testeroprogramowania.github.io/selenium/basics.html

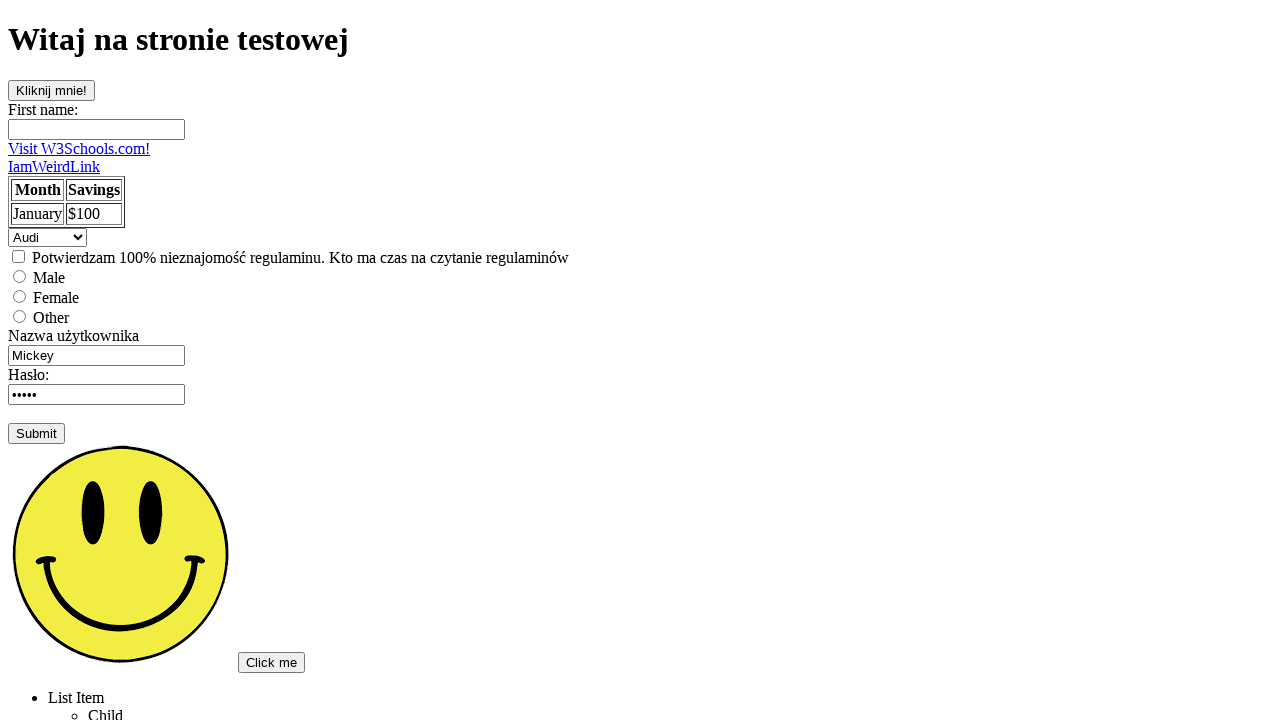

Clicked male radio button option at (20, 276) on [value='male']
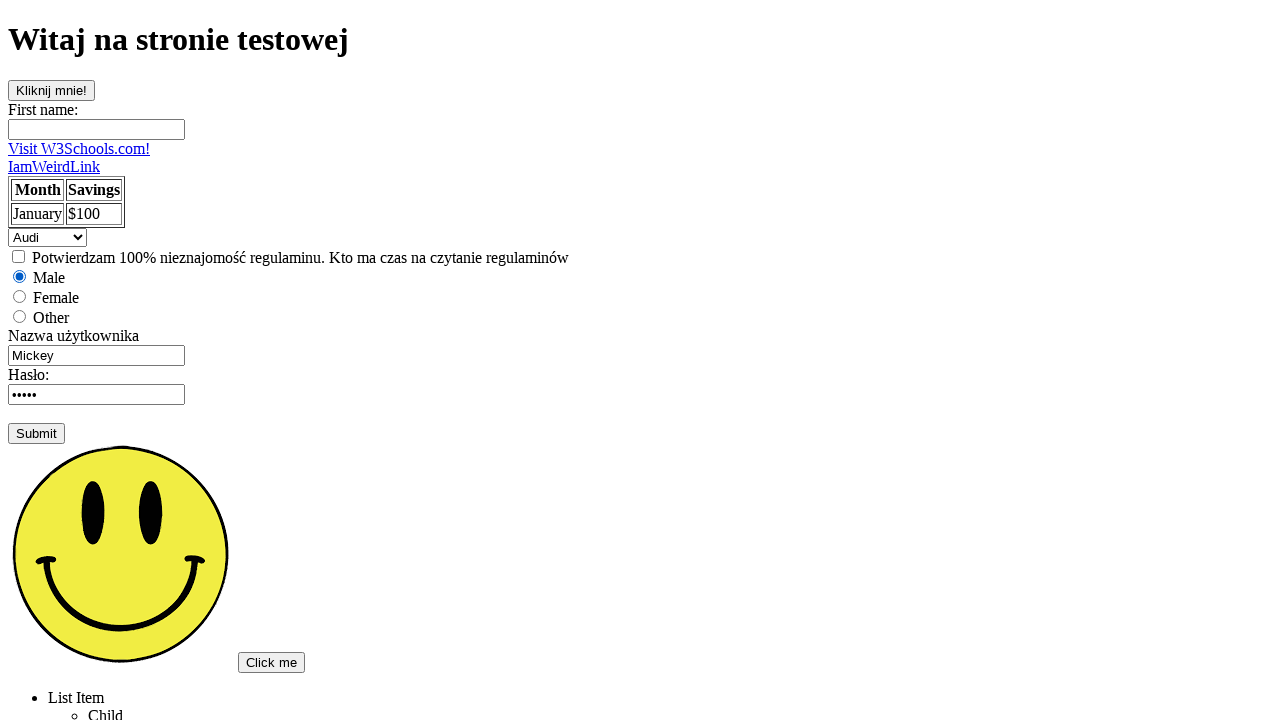

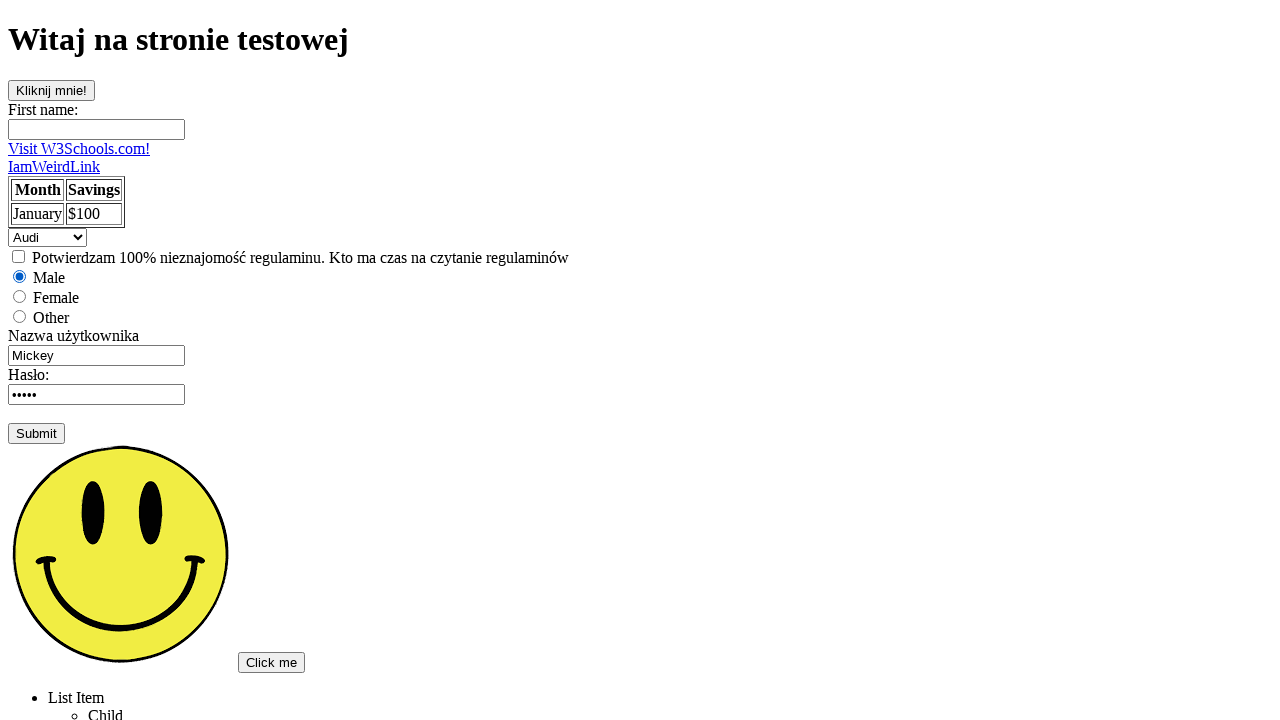